Tests date picker functionality by selecting a specific date (June 15, 2026) and verifying the input values

Starting URL: https://rahulshettyacademy.com/seleniumPractise/#/offers

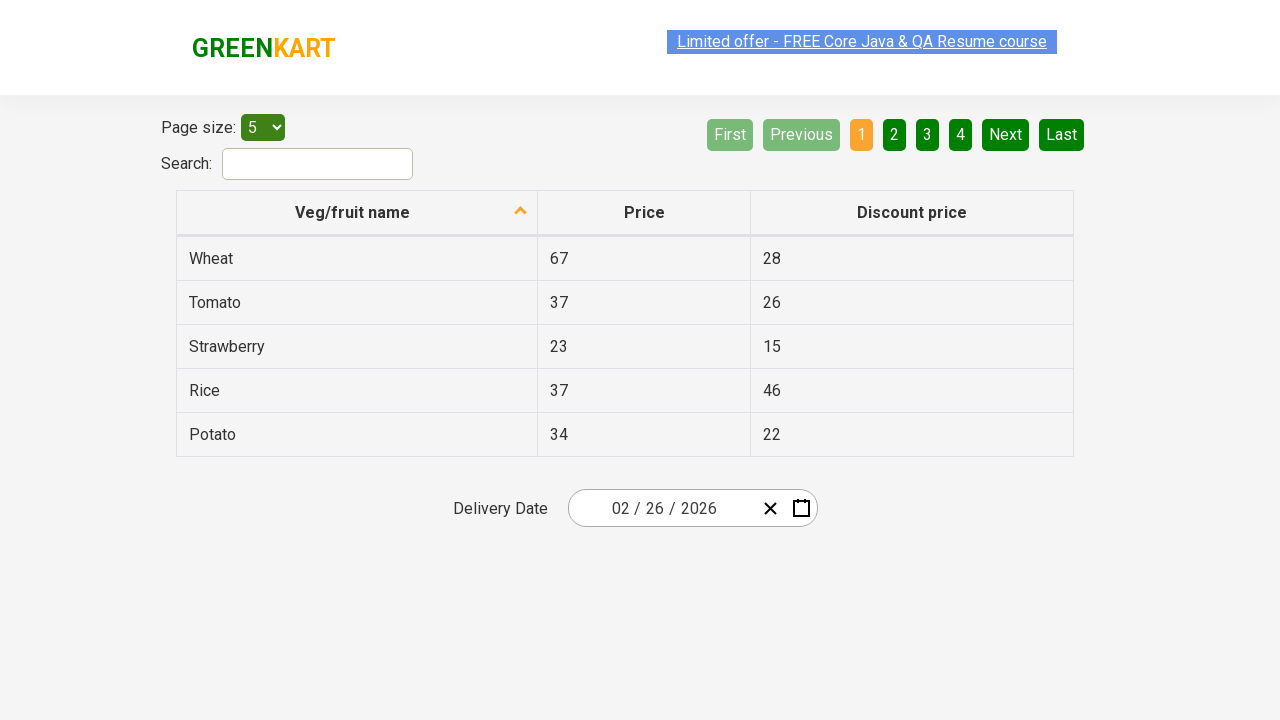

Waited 5 seconds for page to load
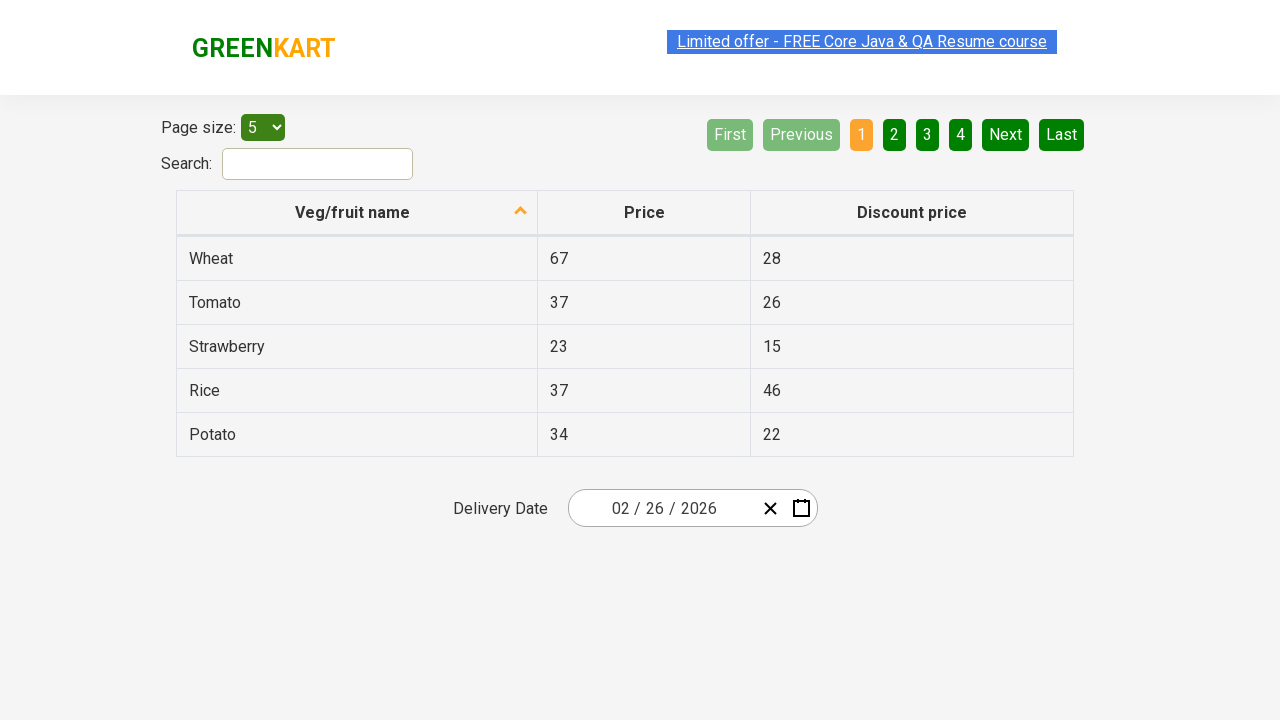

Clicked on date picker to open calendar at (662, 508) on .react-date-picker__inputGroup
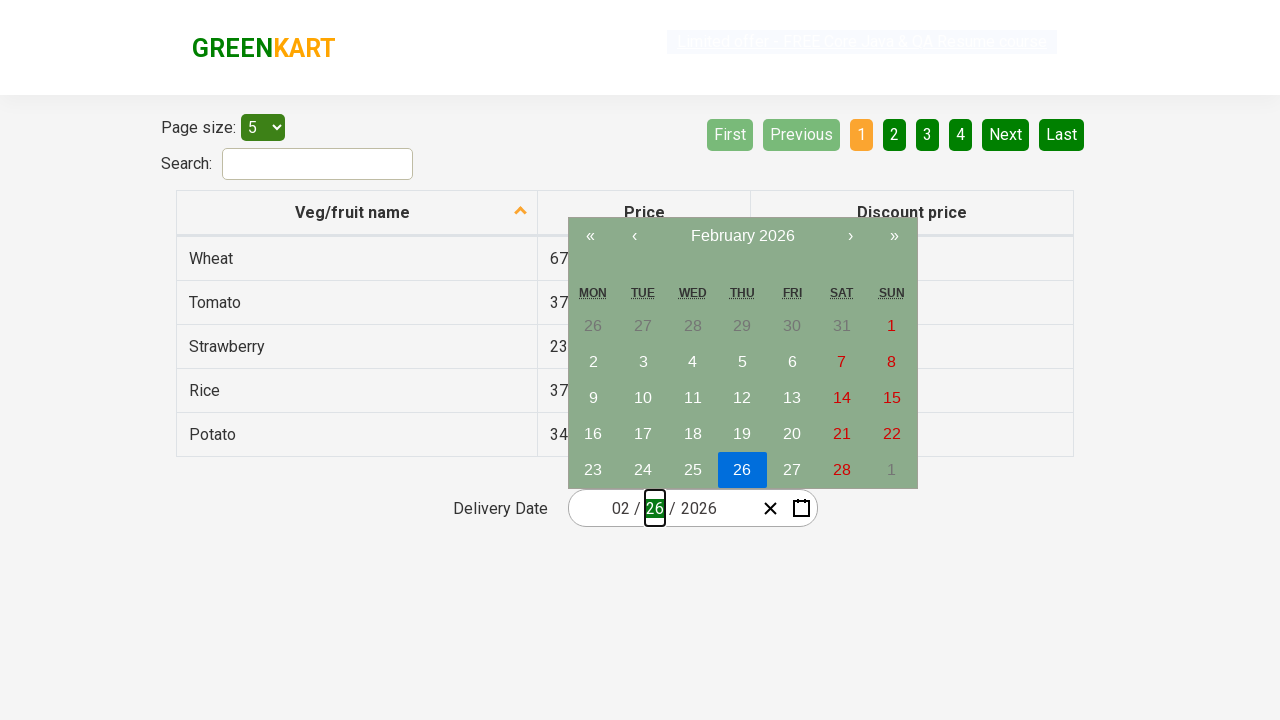

Clicked navigation label to navigate up one level at (742, 236) on .react-calendar__navigation__label
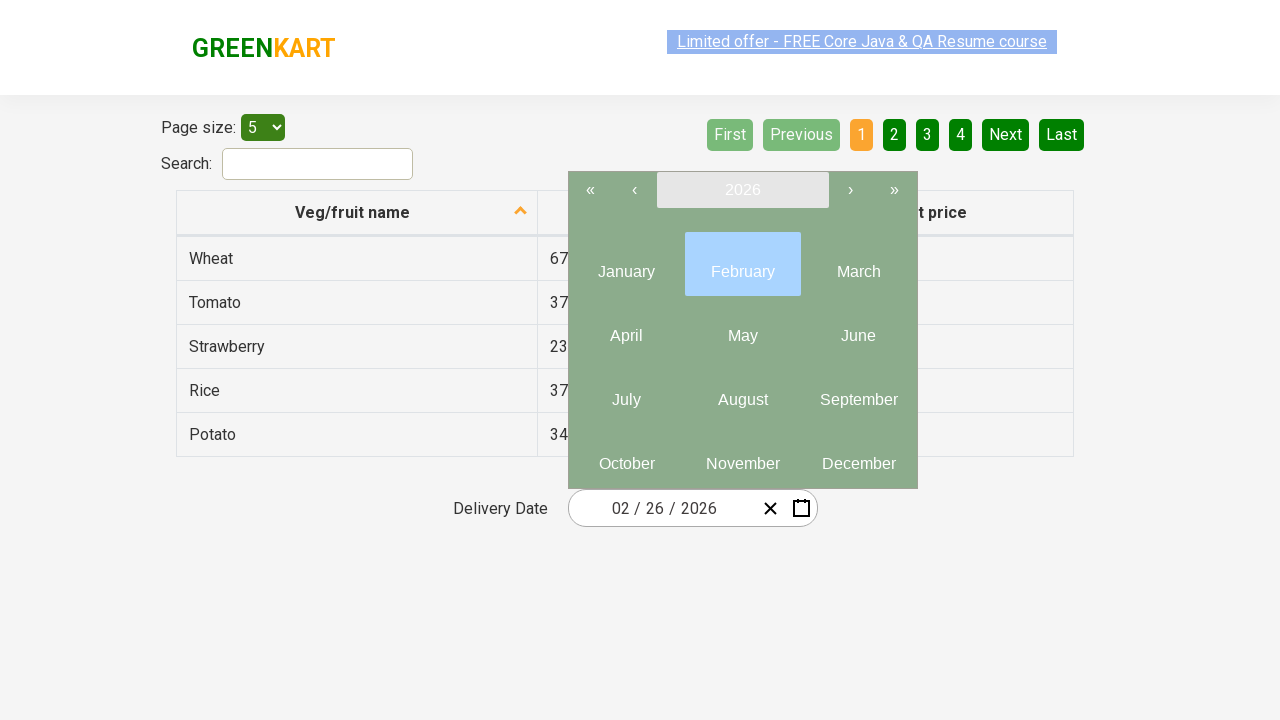

Clicked navigation label again to reach year view at (742, 190) on .react-calendar__navigation__label
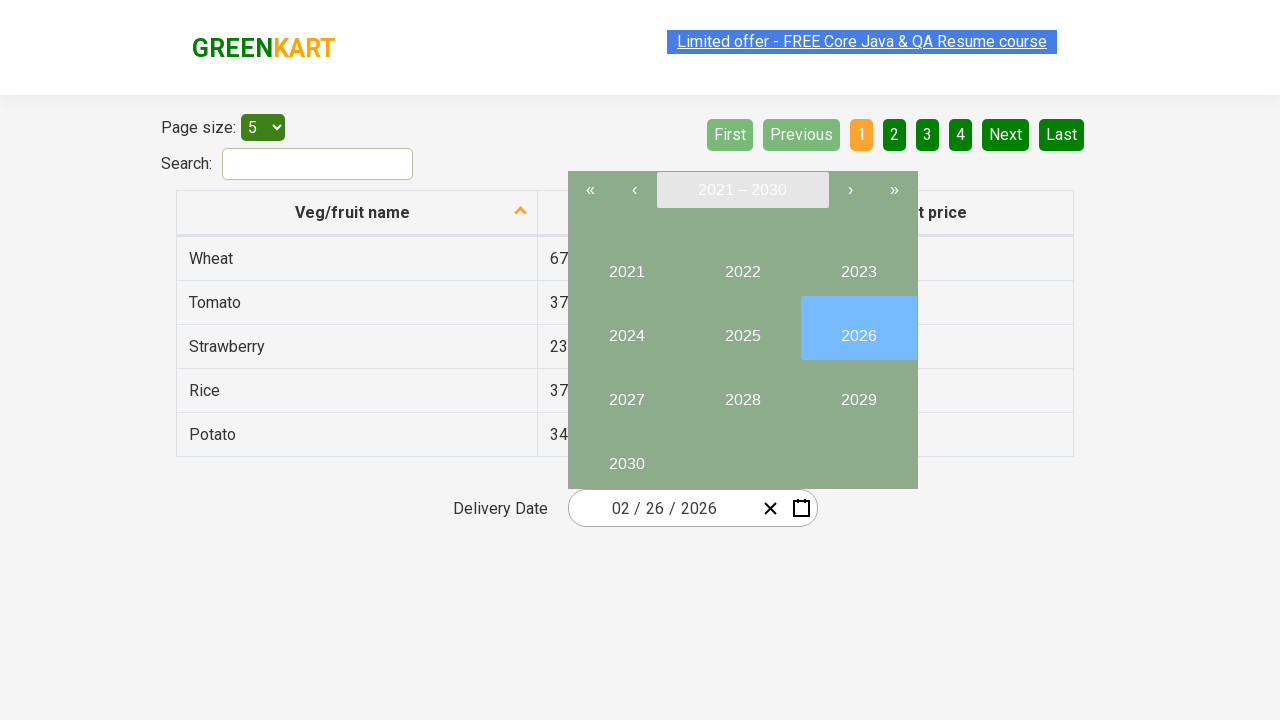

Selected year 2026 at (858, 328) on button:has-text('2026')
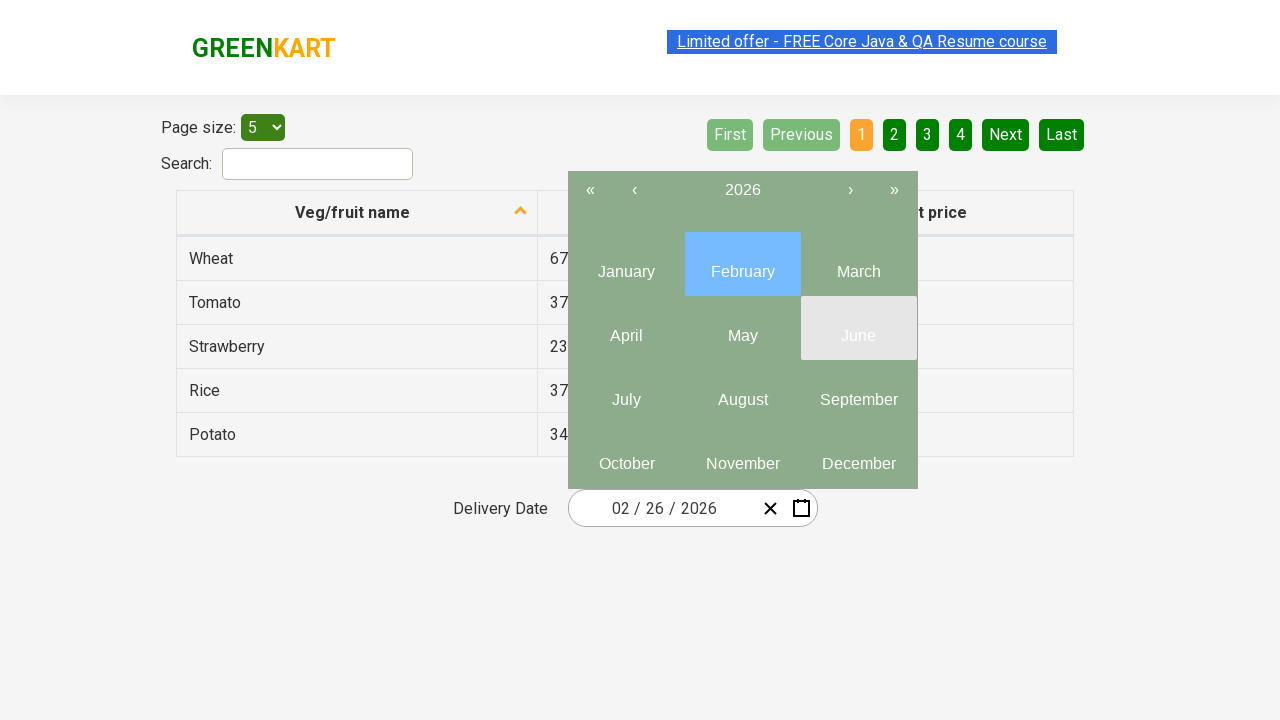

Selected June (6th month) at (858, 328) on .react-calendar__year-view__months__month >> nth=5
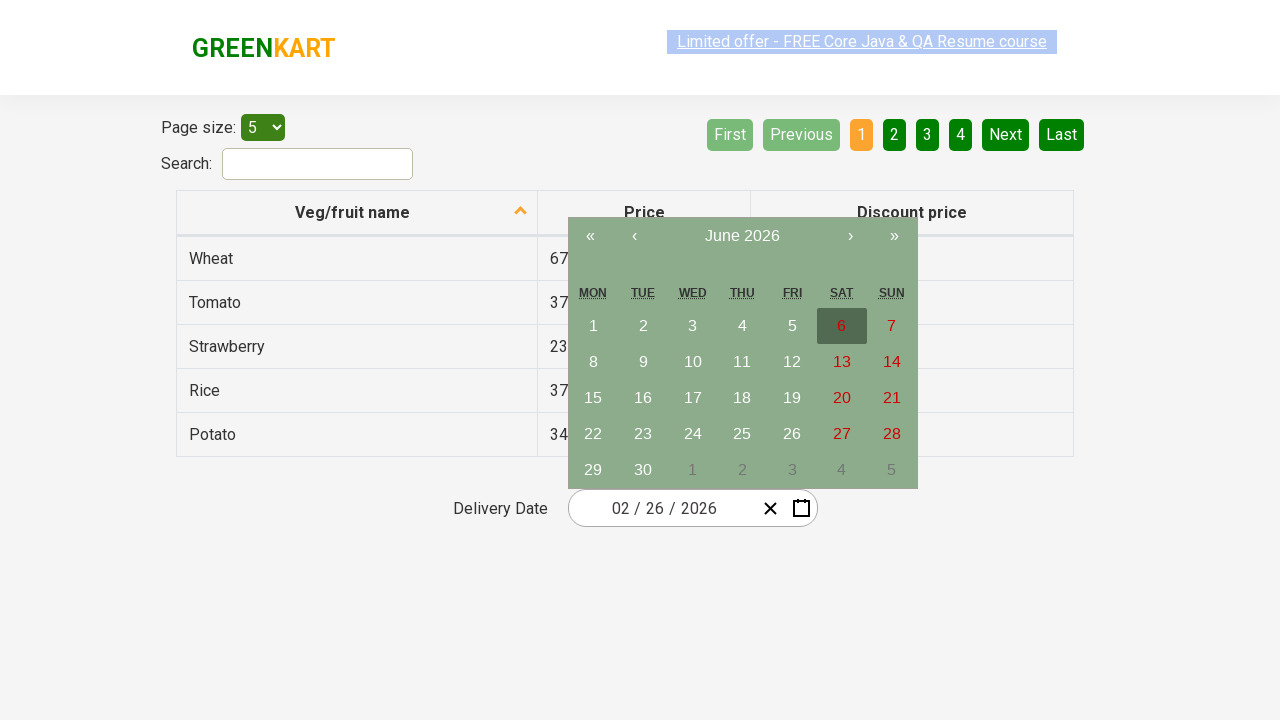

Selected day 15 at (593, 398) on abbr:has-text('15')
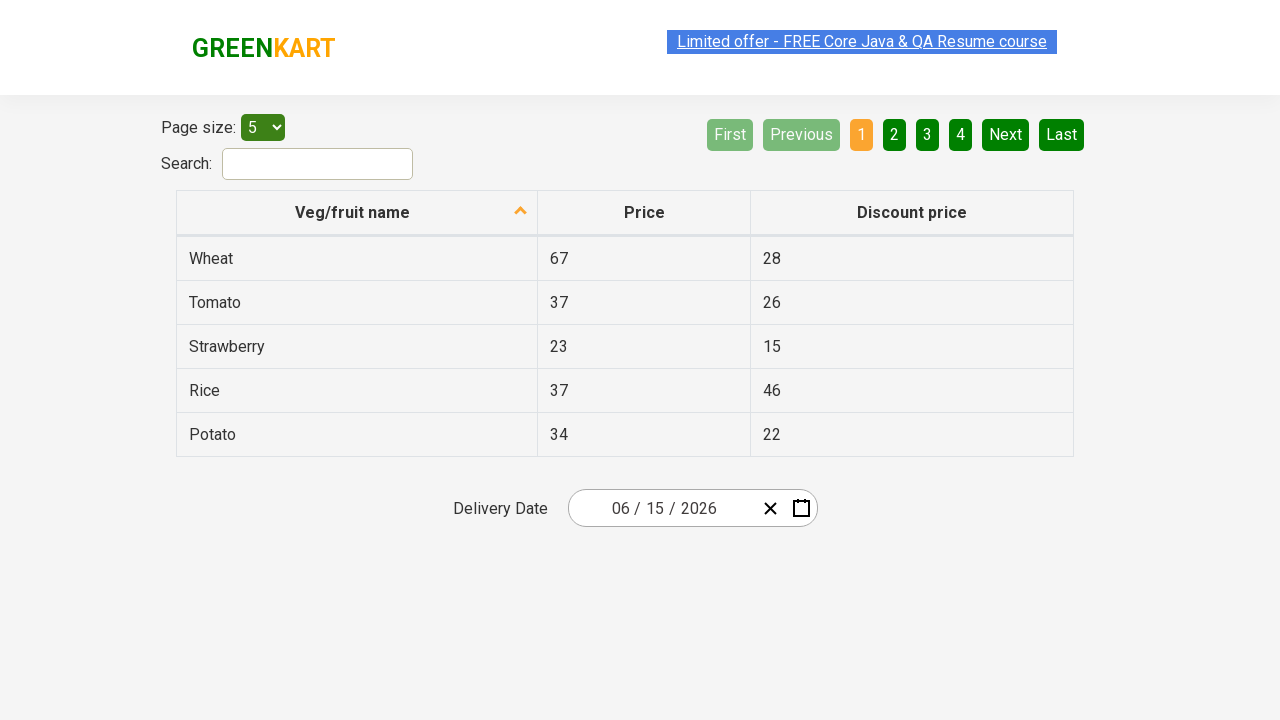

Verified month input value is 6
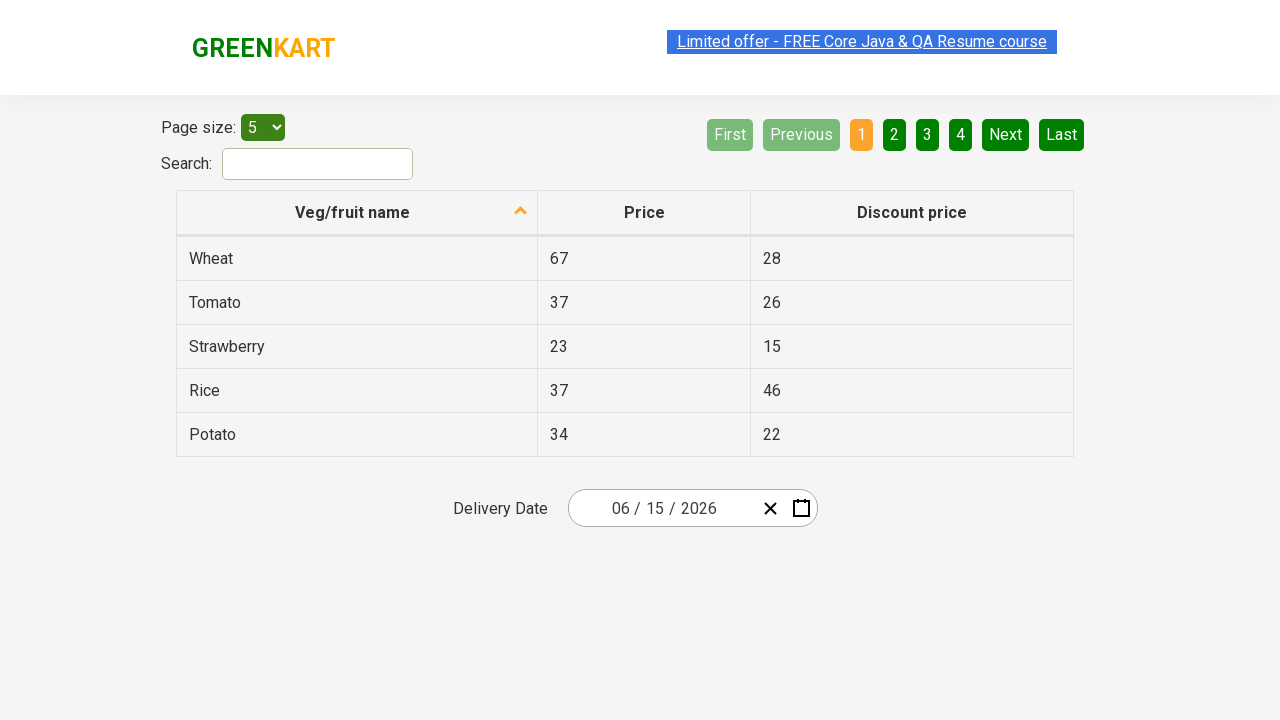

Verified day input value is 15
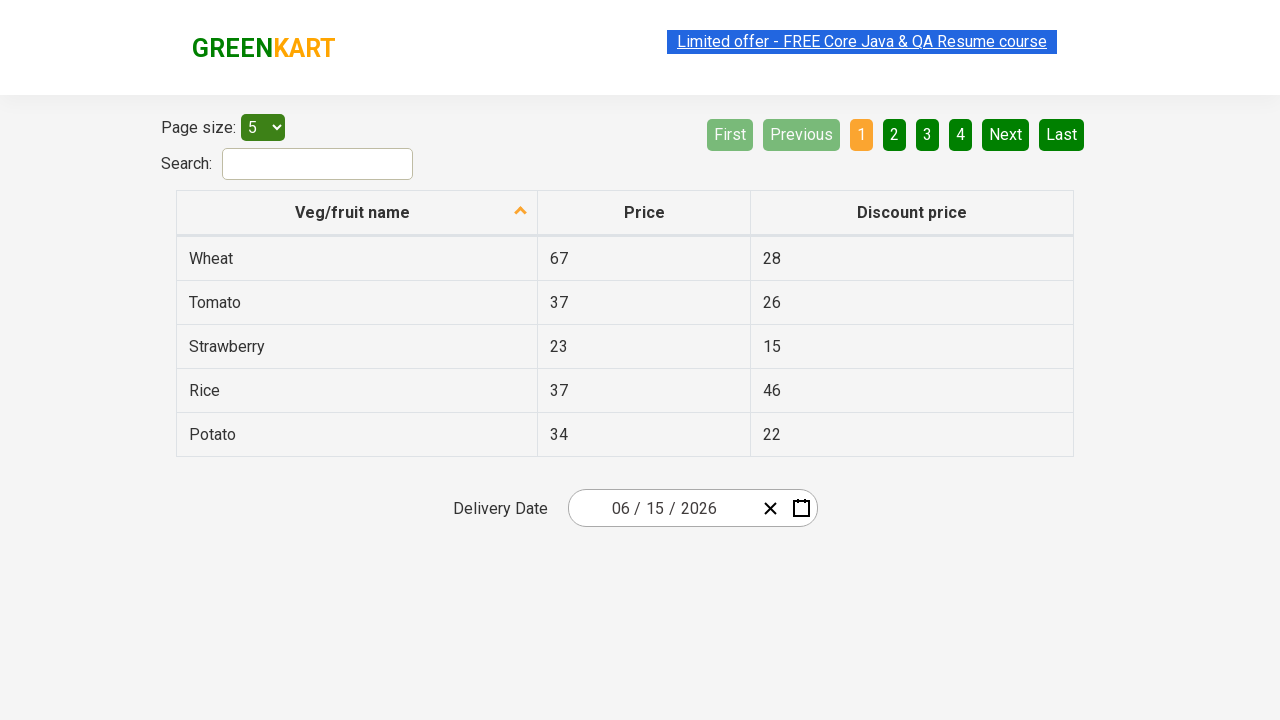

Verified year input value is 2026
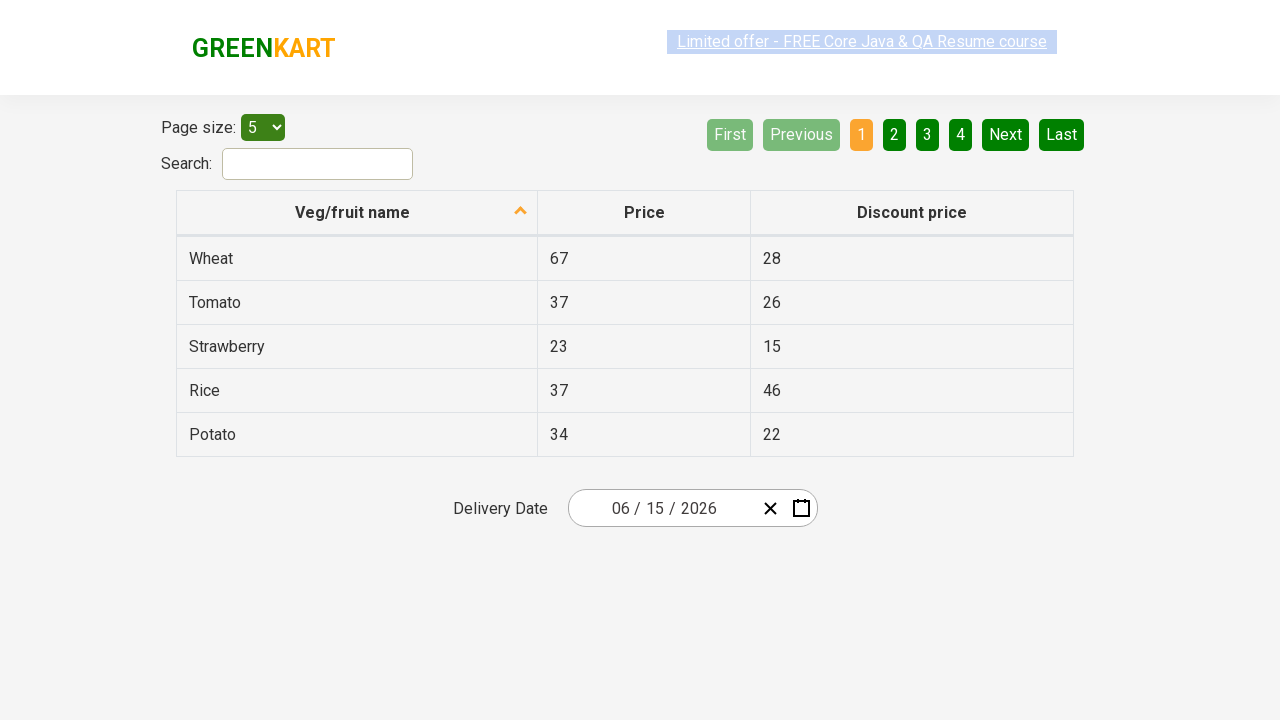

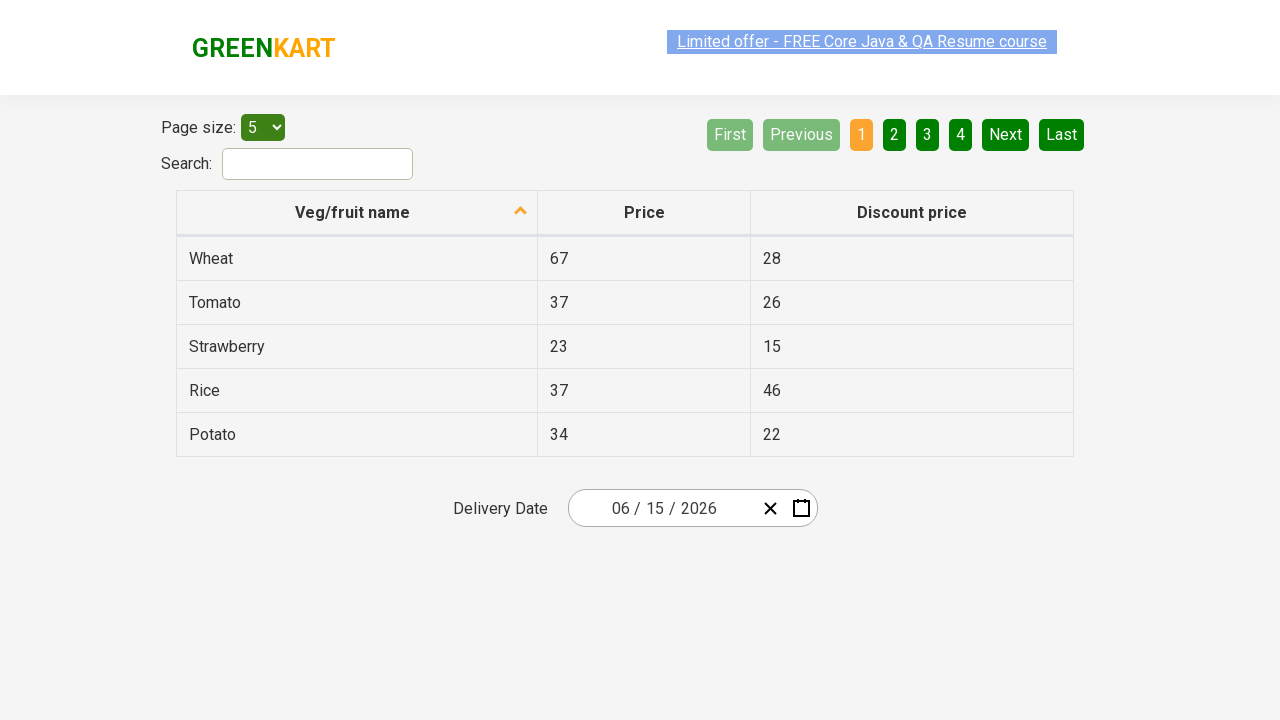